Tests filtering to display only completed todo items

Starting URL: https://demo.playwright.dev/todomvc

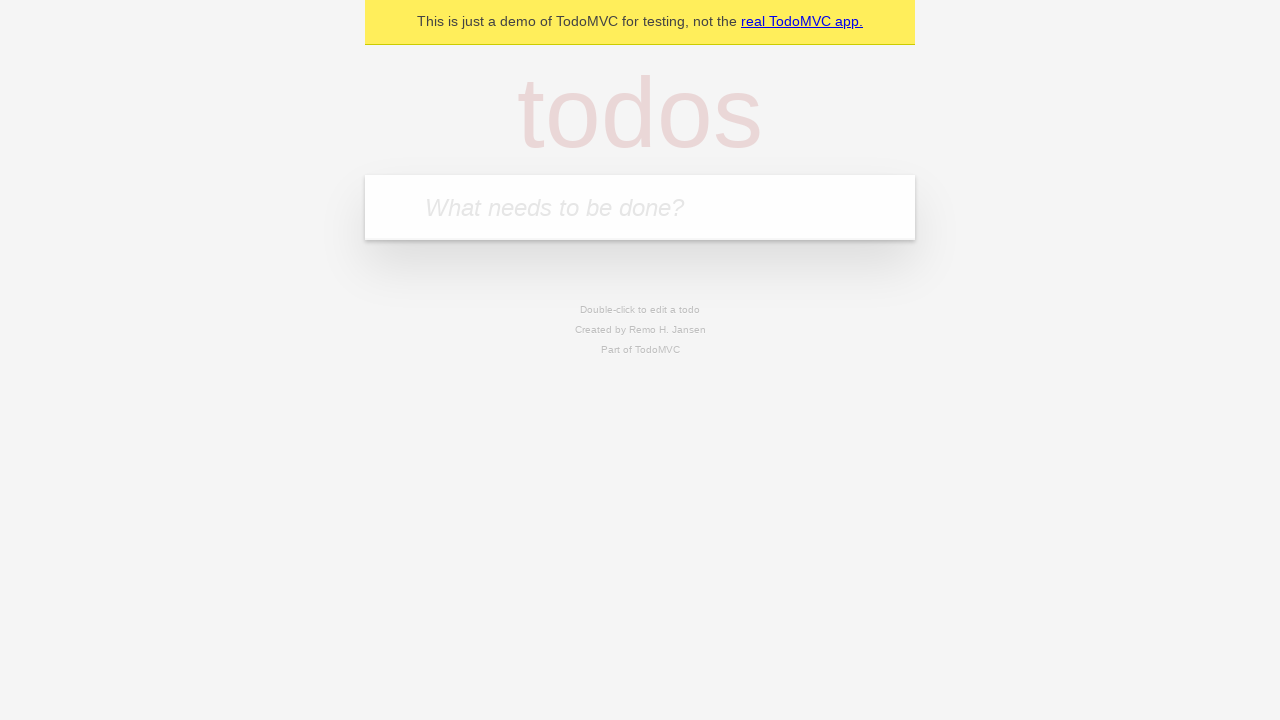

Filled todo input with 'buy some cheese' on internal:attr=[placeholder="What needs to be done?"i]
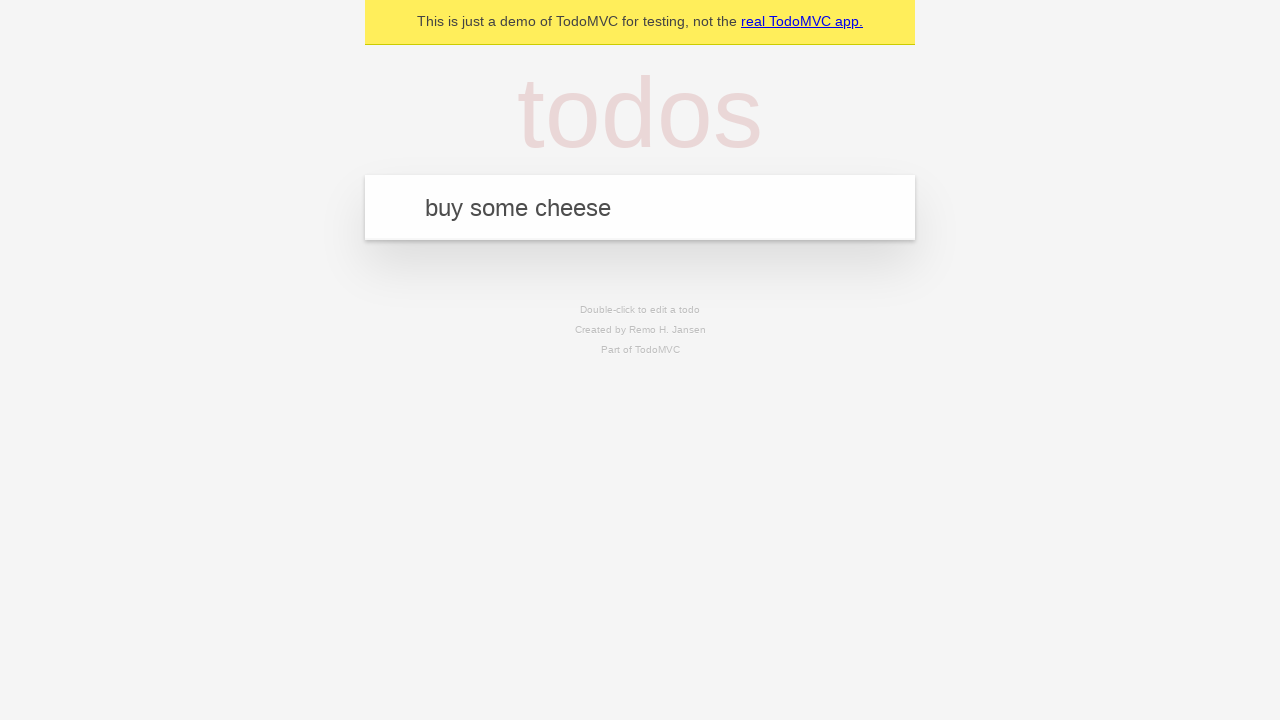

Pressed Enter to create todo 'buy some cheese' on internal:attr=[placeholder="What needs to be done?"i]
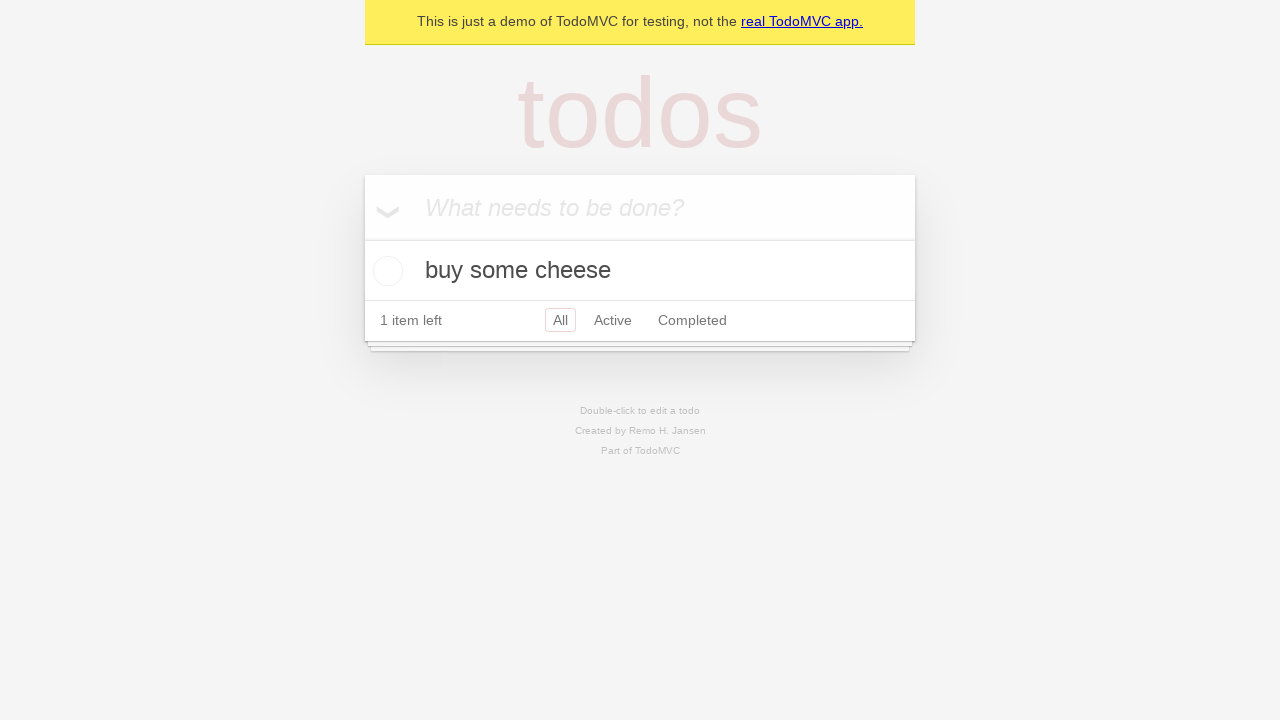

Filled todo input with 'feed the cat' on internal:attr=[placeholder="What needs to be done?"i]
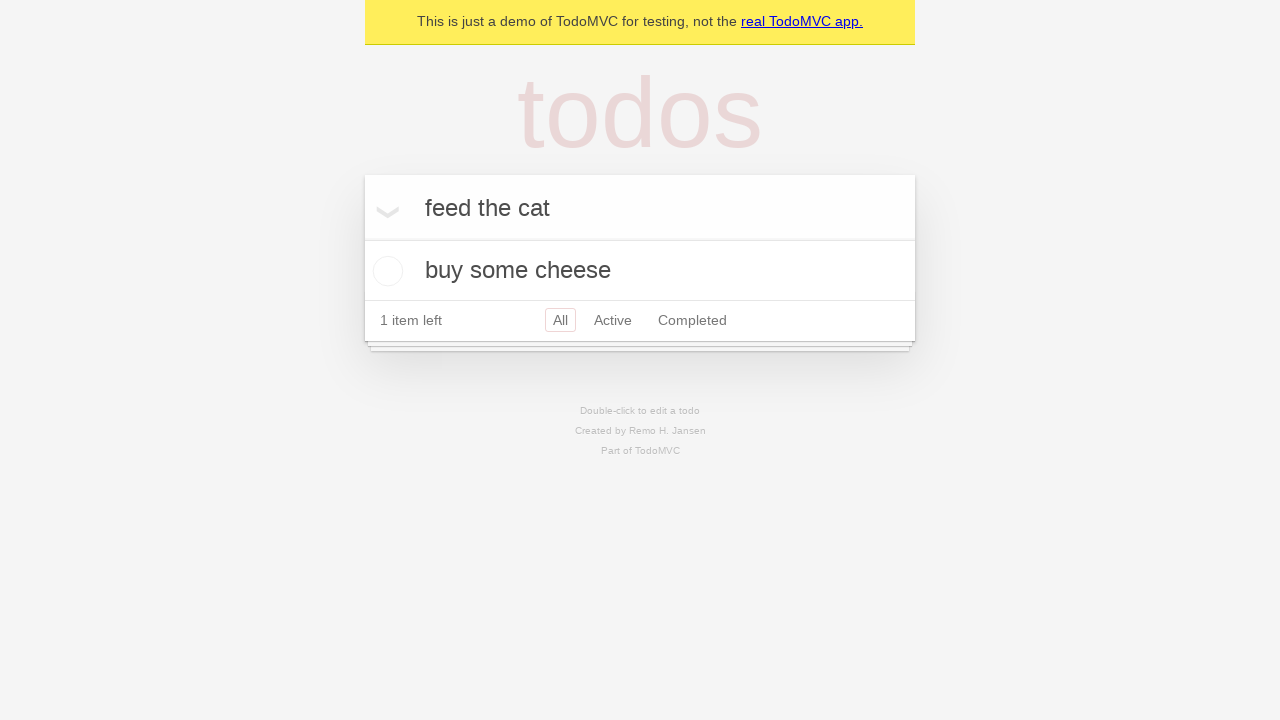

Pressed Enter to create todo 'feed the cat' on internal:attr=[placeholder="What needs to be done?"i]
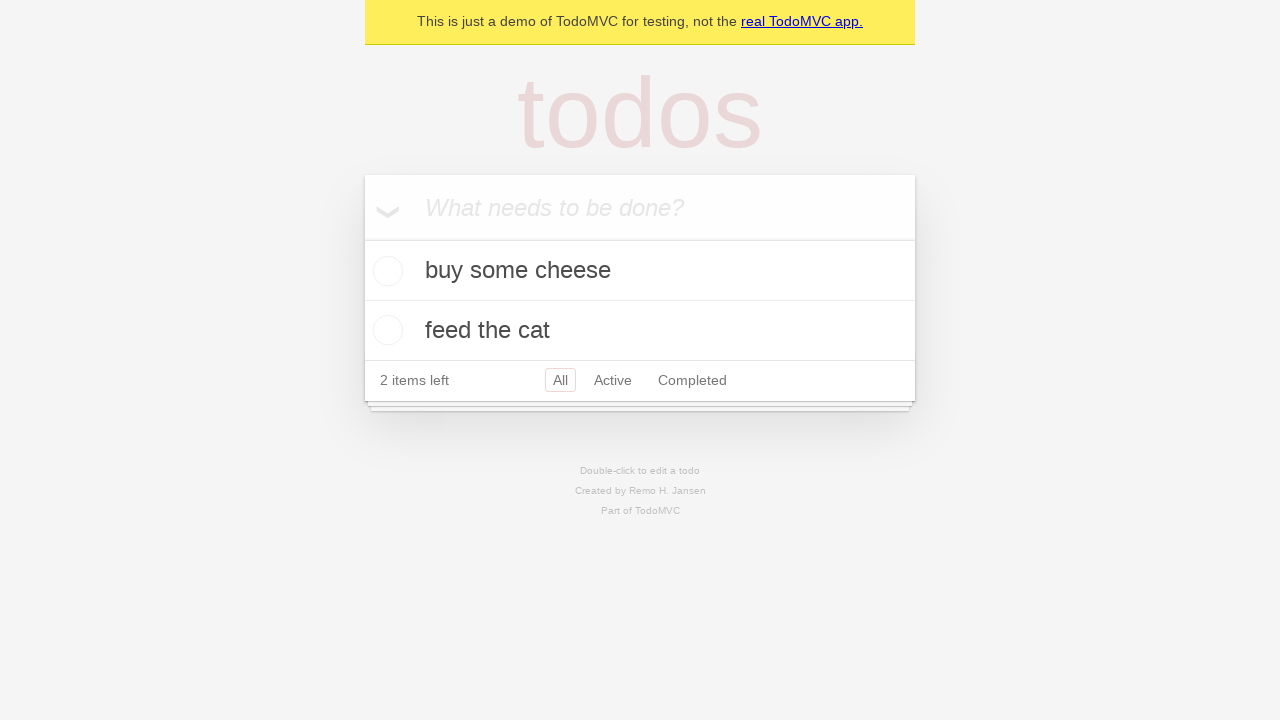

Filled todo input with 'book a doctors appointment' on internal:attr=[placeholder="What needs to be done?"i]
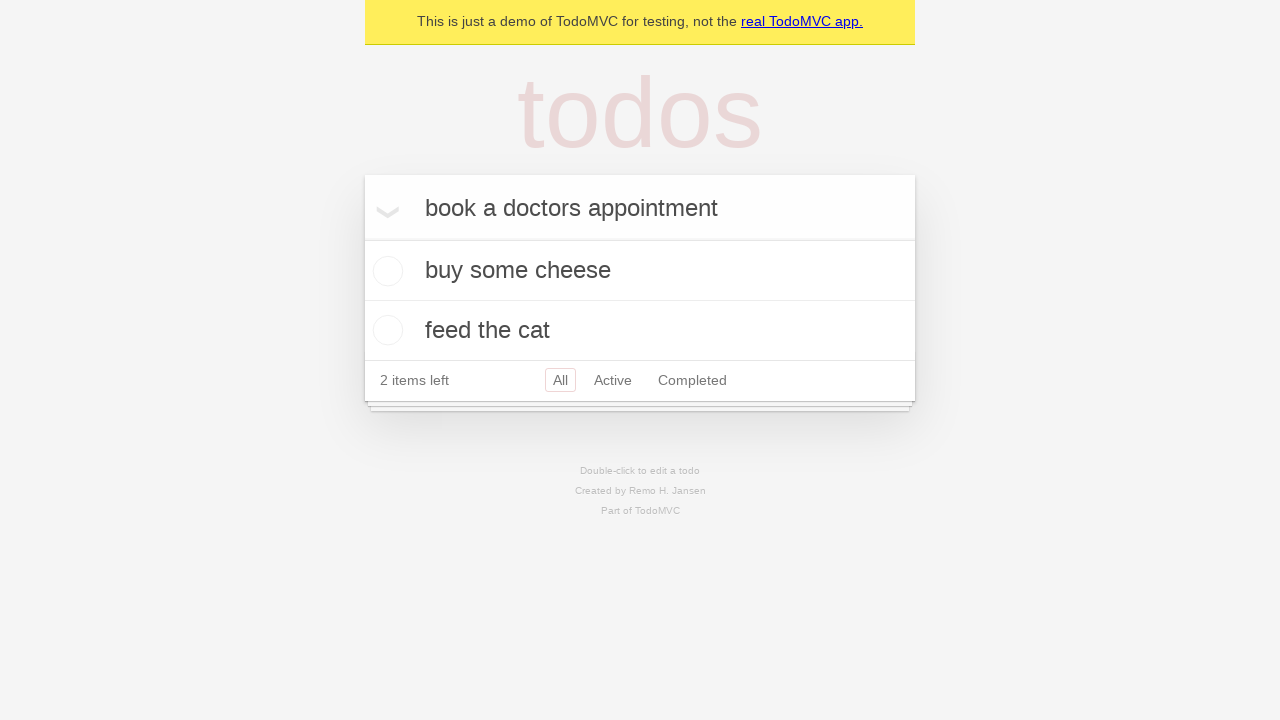

Pressed Enter to create todo 'book a doctors appointment' on internal:attr=[placeholder="What needs to be done?"i]
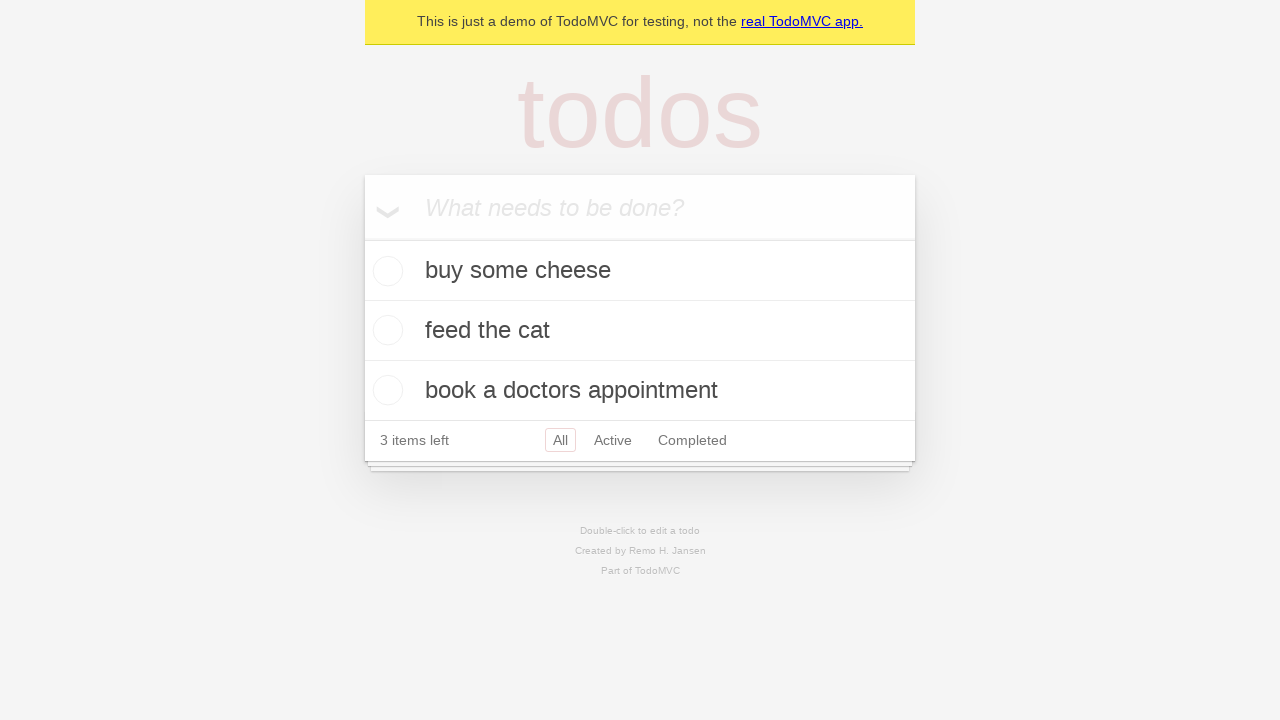

Waited for all three todos to be created
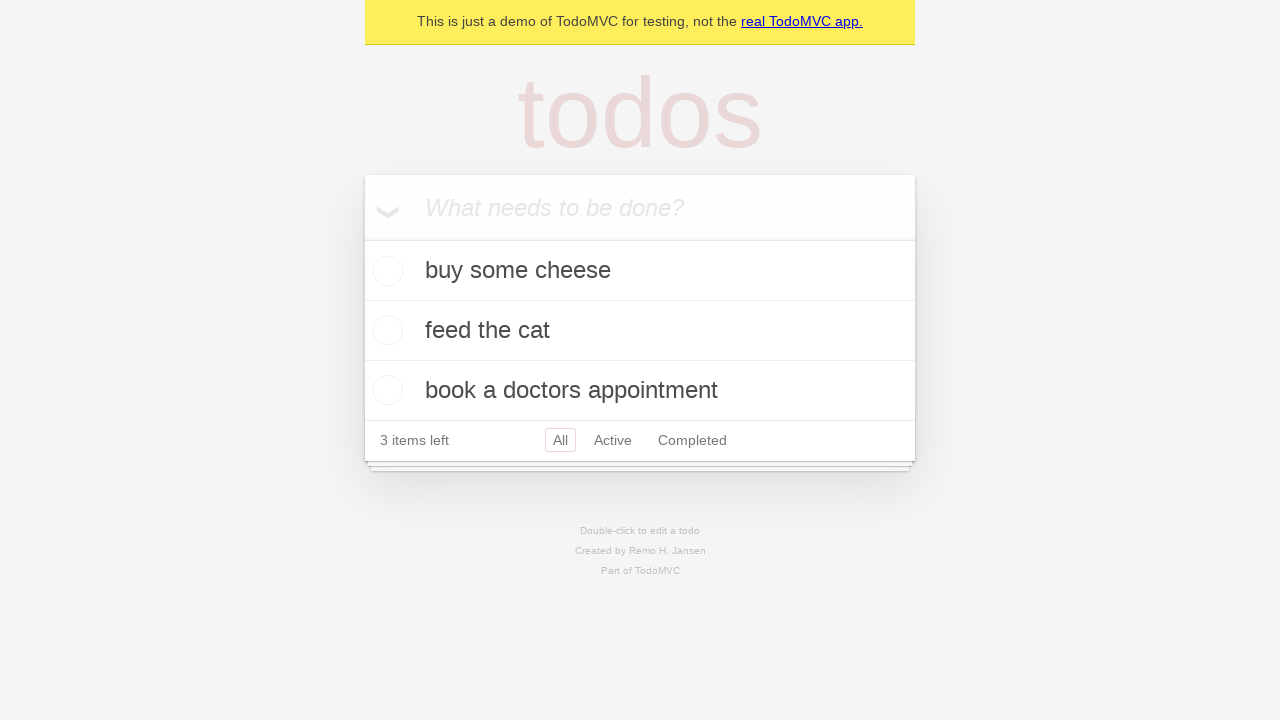

Checked the second todo item (feed the cat) at (385, 330) on [data-testid='todo-item'] >> nth=1 >> internal:role=checkbox
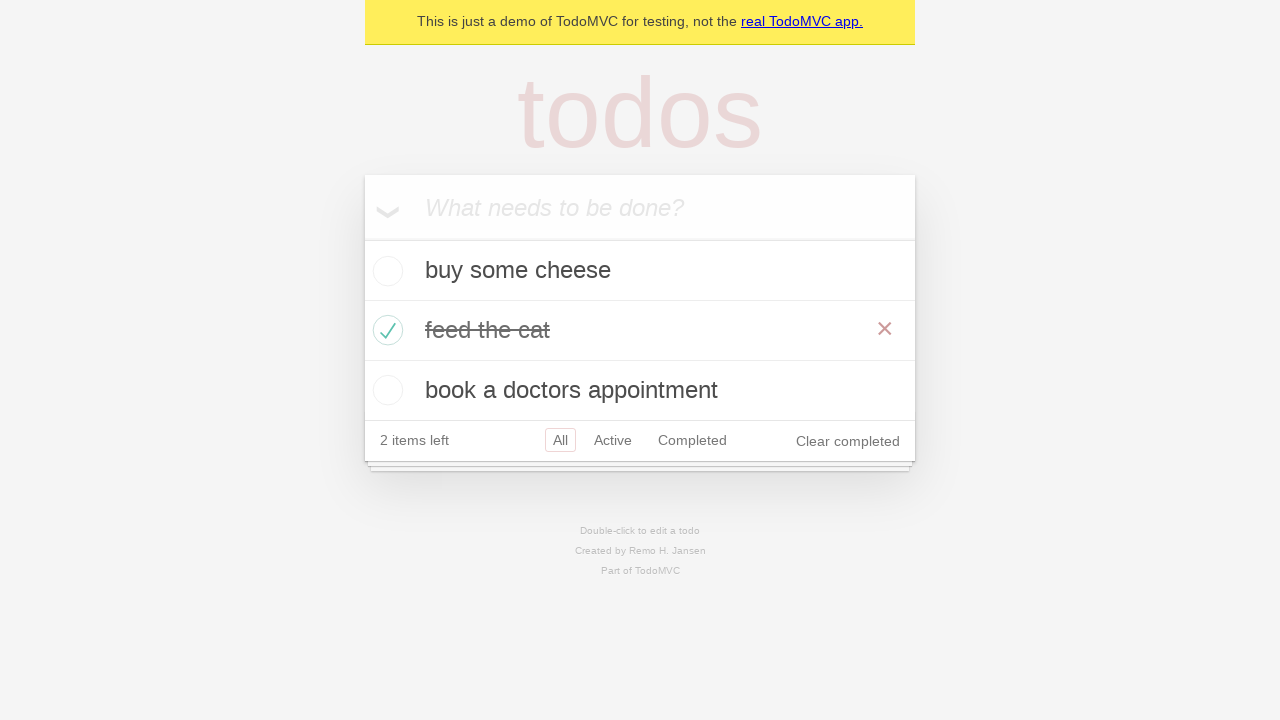

Clicked Completed filter to display only completed items at (692, 440) on internal:role=link[name="Completed"i]
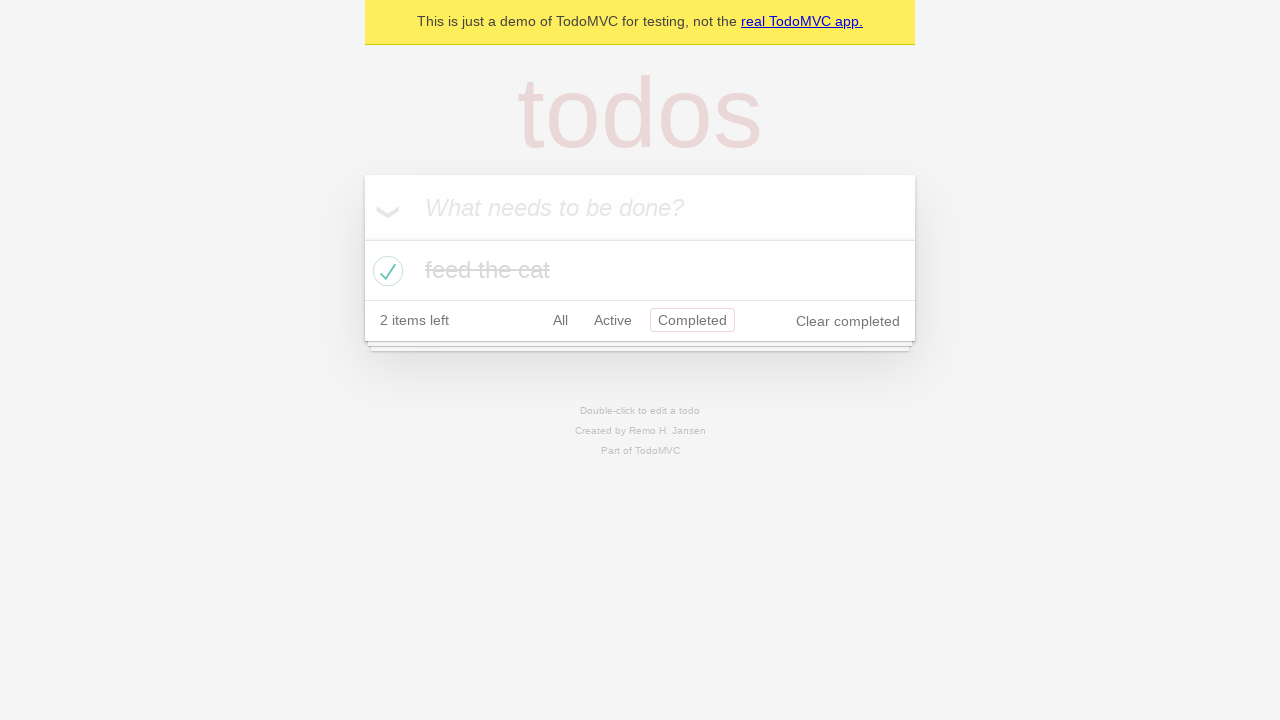

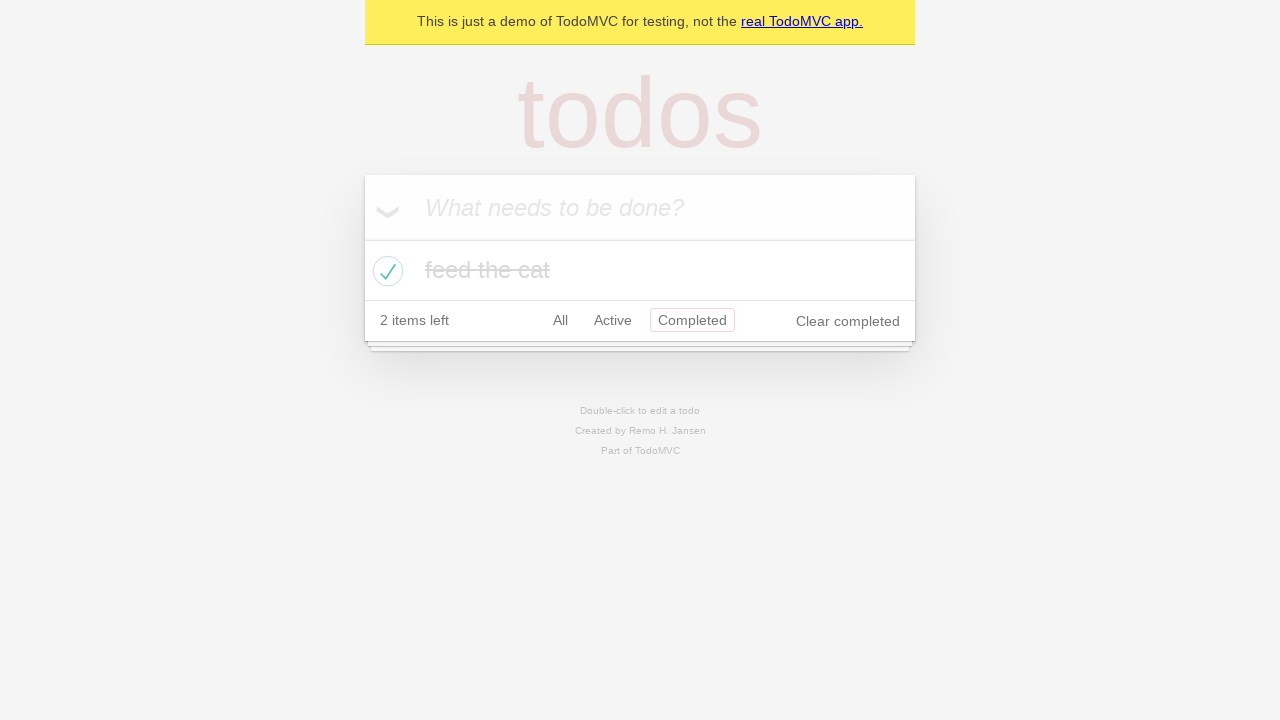